Tests working with multiple browser windows by clicking a link that opens a new window, switching between windows, and verifying the page titles are correct.

Starting URL: http://the-internet.herokuapp.com/windows

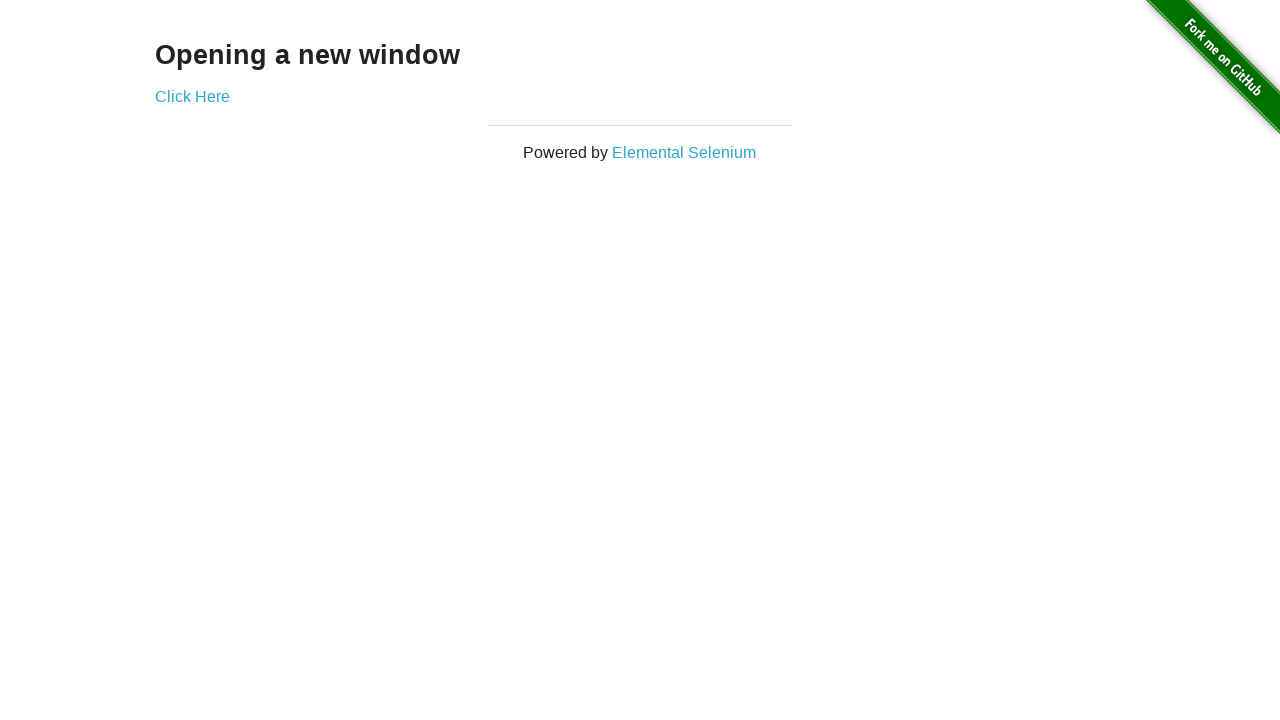

Clicked link to open new window at (192, 96) on .example a
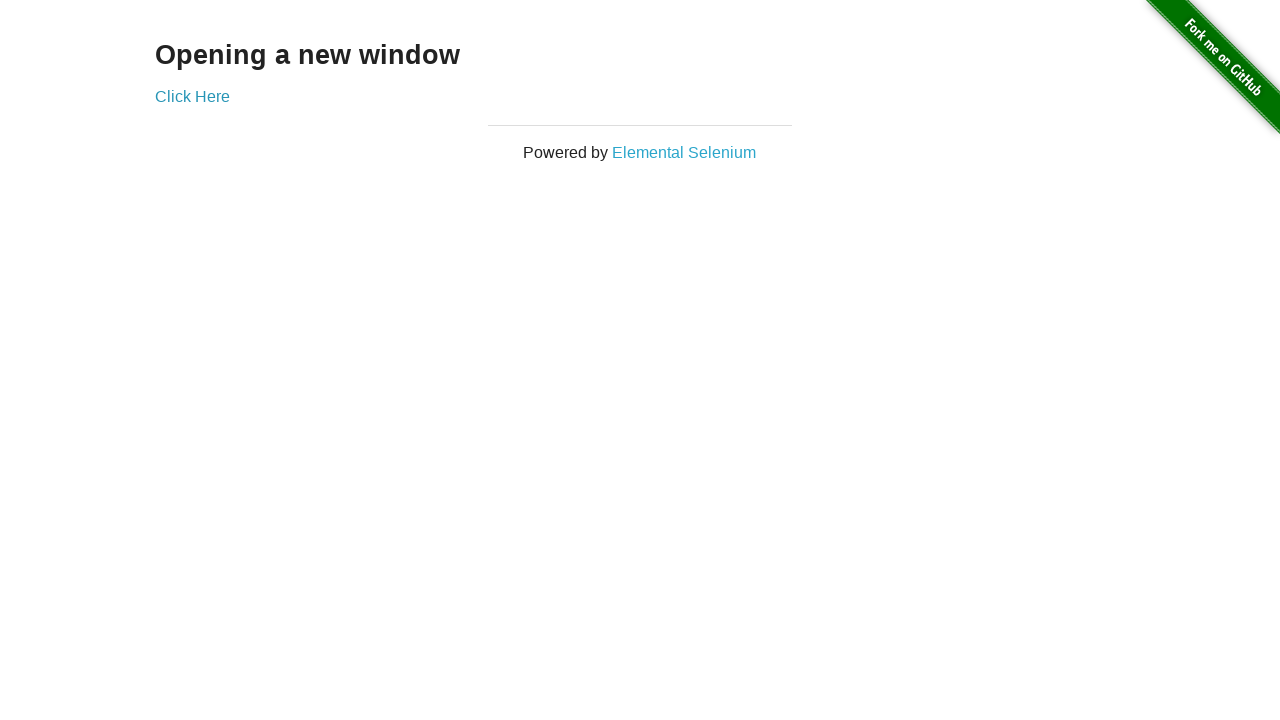

New window opened and captured
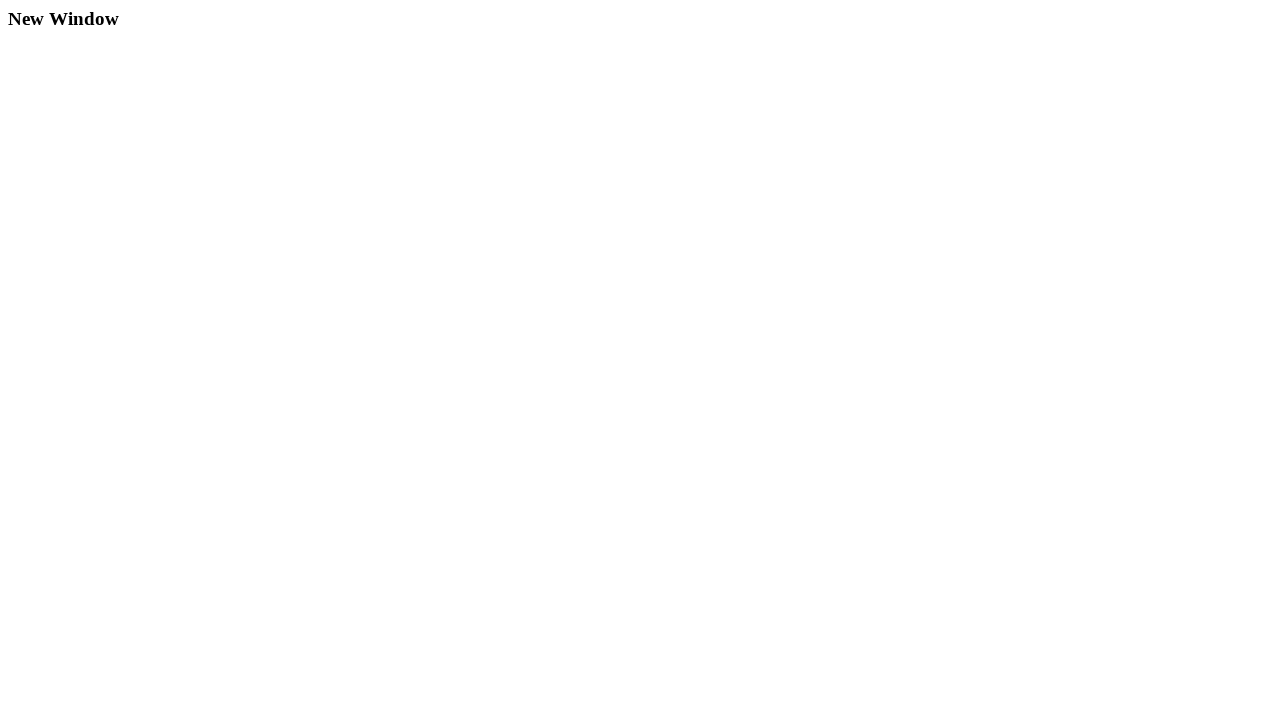

New window page loaded completely
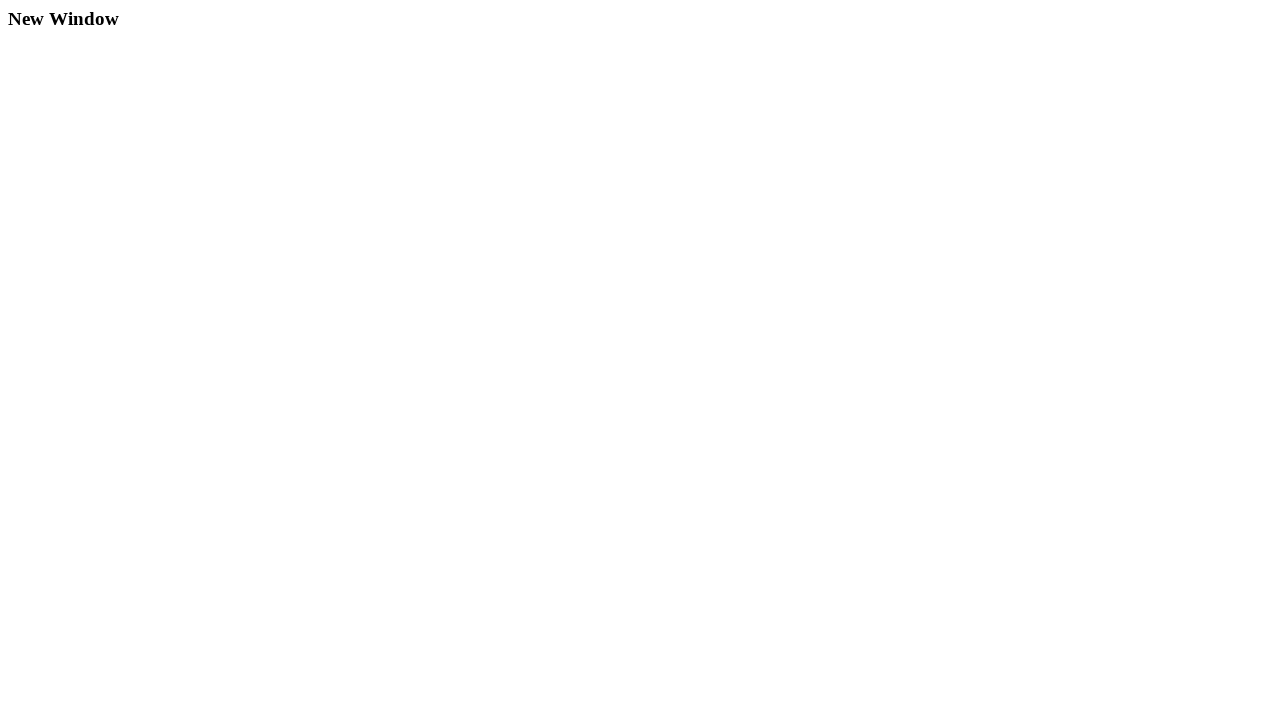

Verified original window title is not 'New Window'
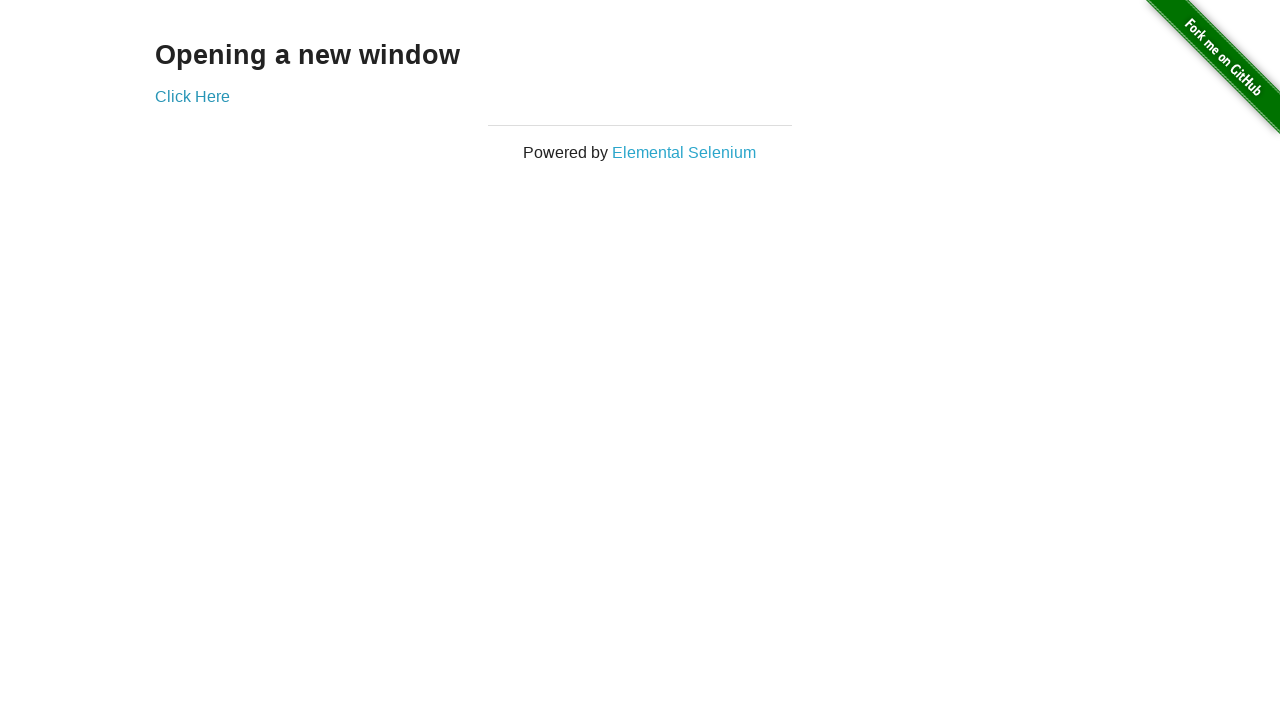

Verified new window title is 'New Window'
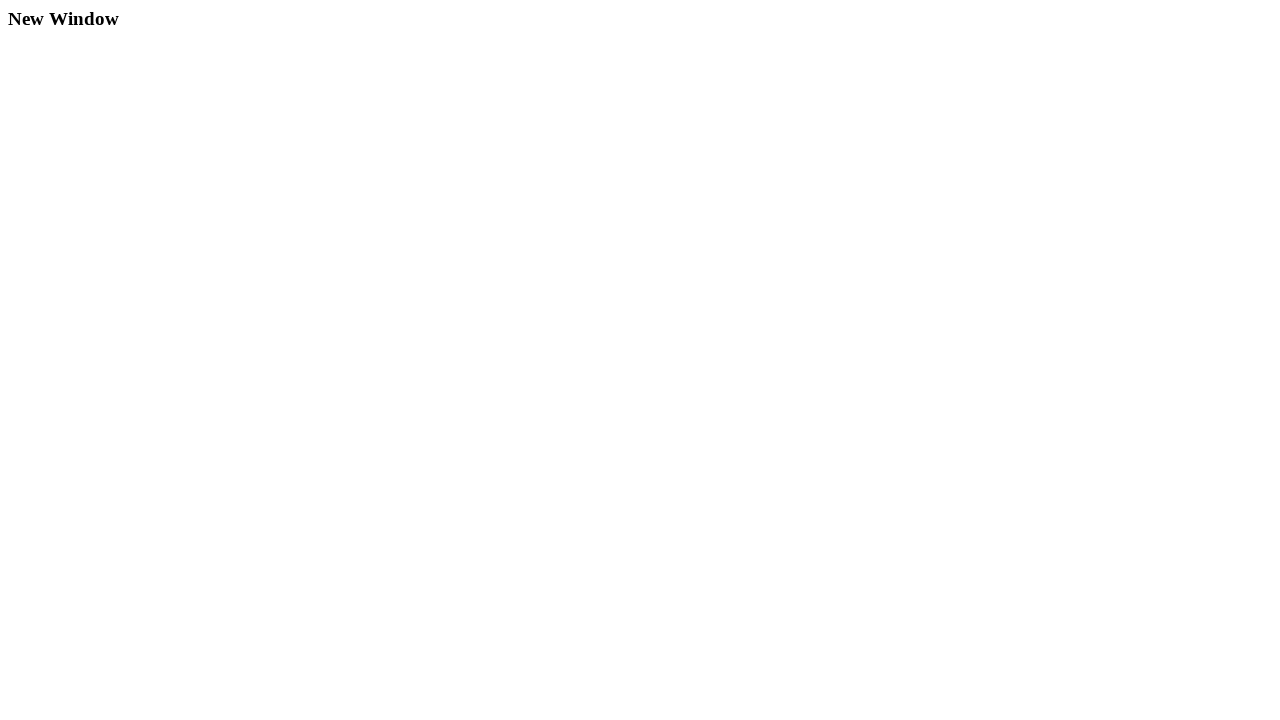

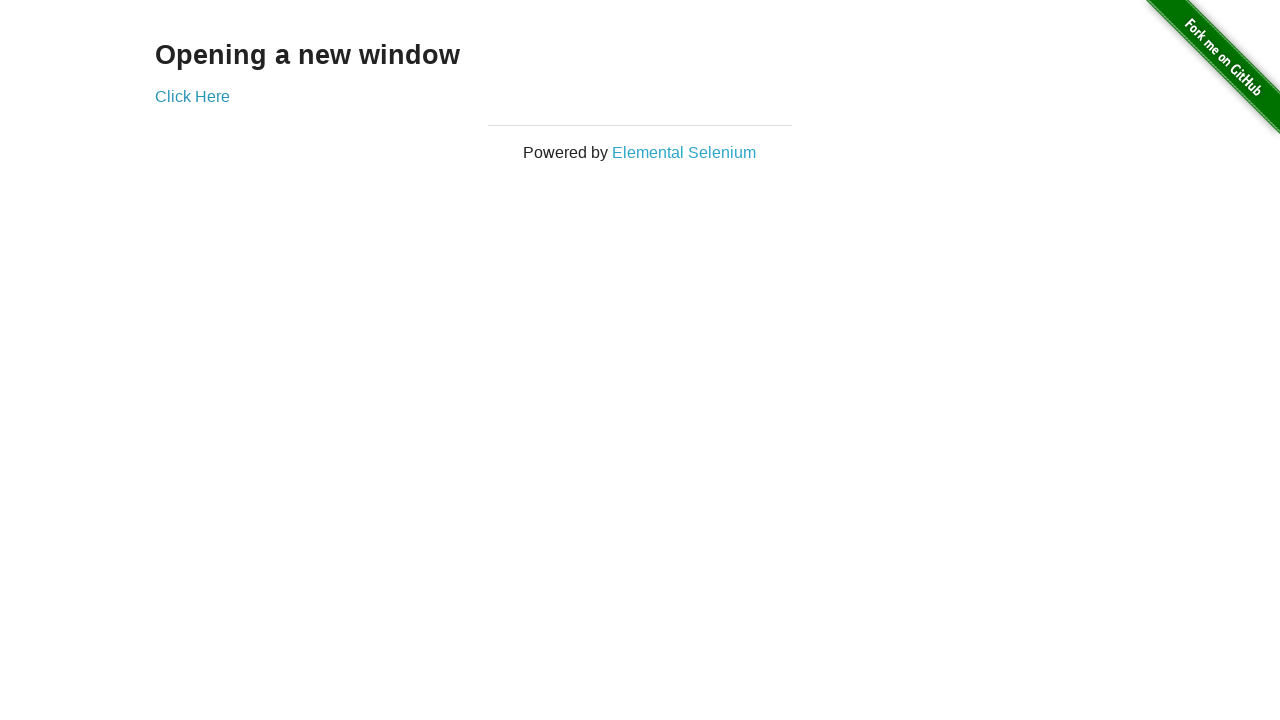